Tests the email generator functionality on YopMail by clicking the button to generate a random email address

Starting URL: https://yopmail.com/ru/email-generator

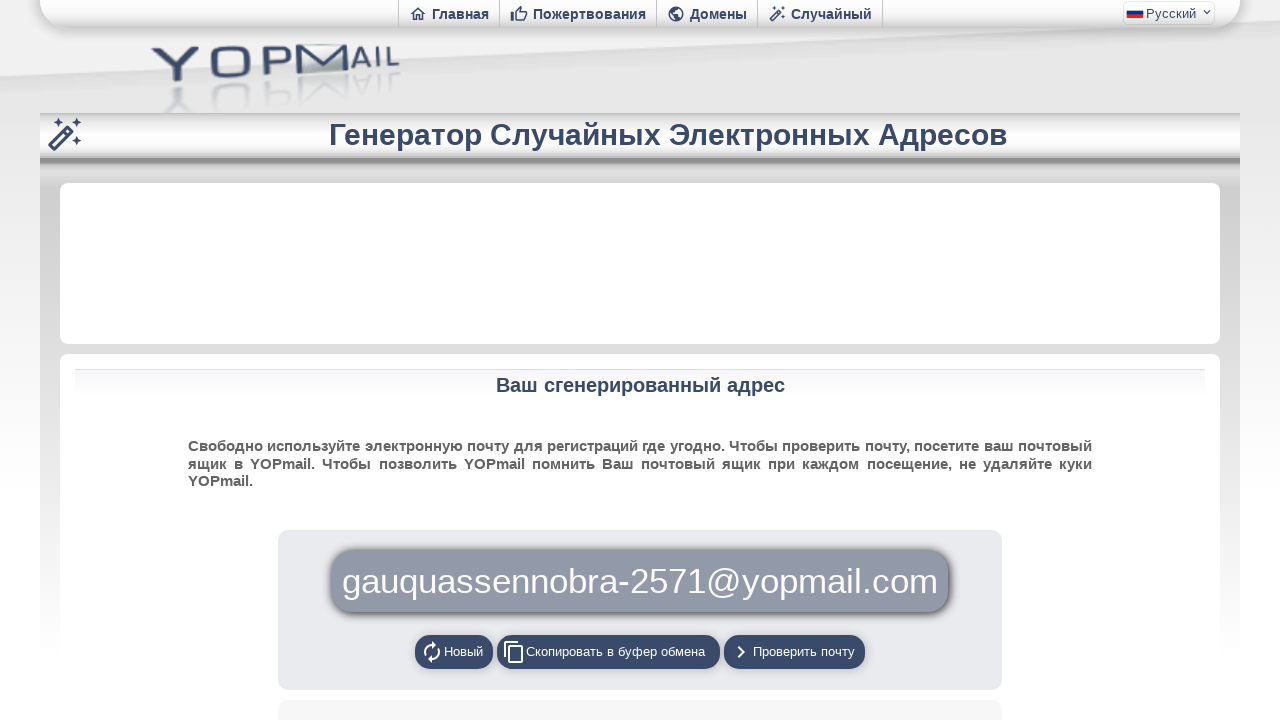

Clicked the generate random email button at (608, 652) on #cprnd
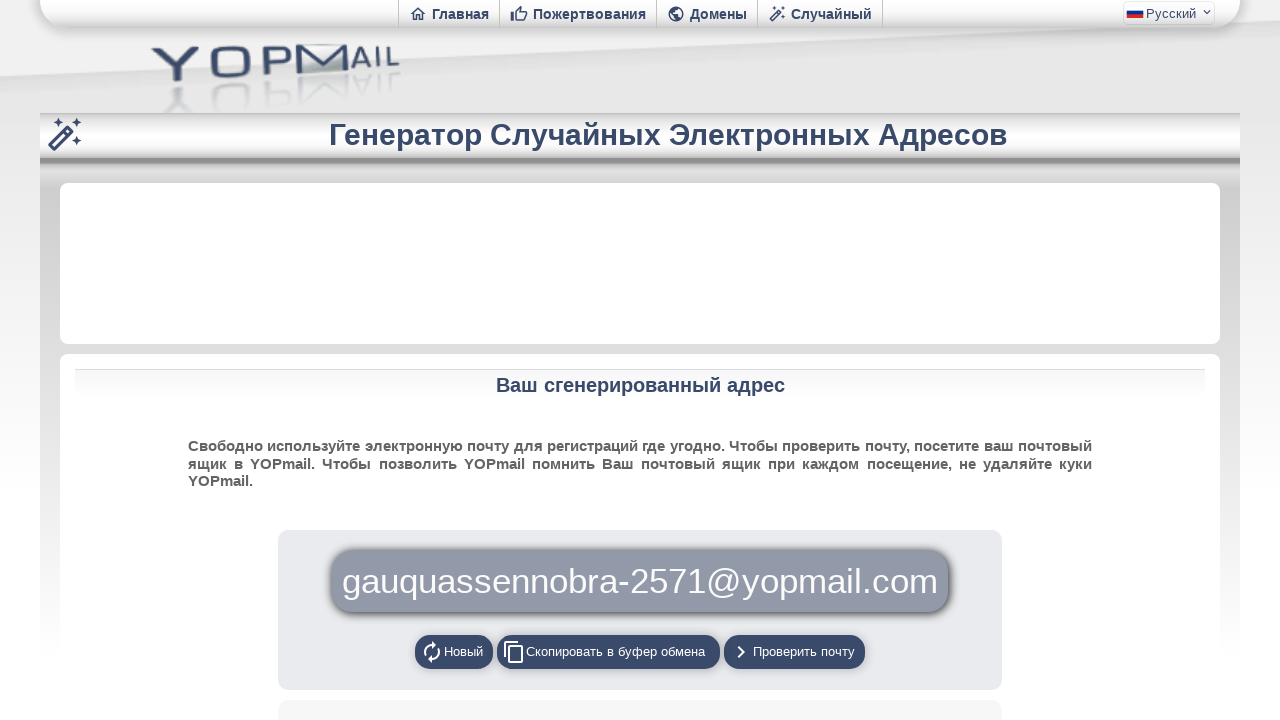

Waited for email generation to complete
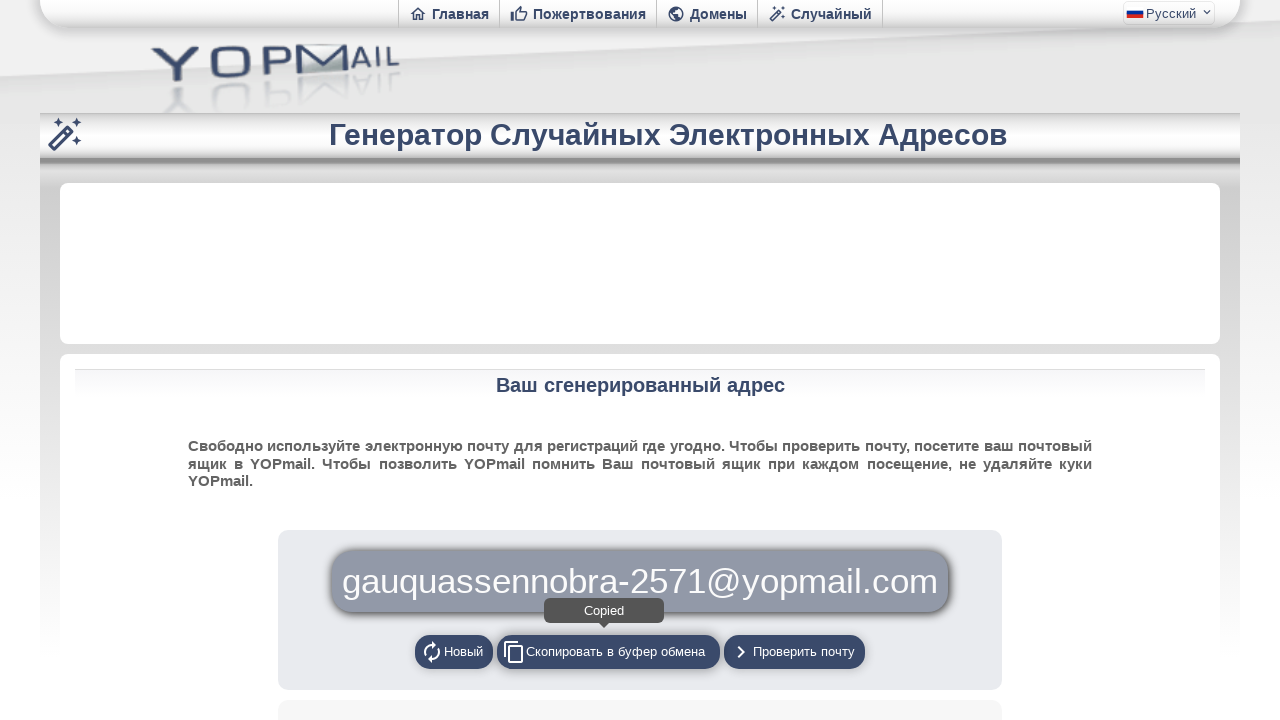

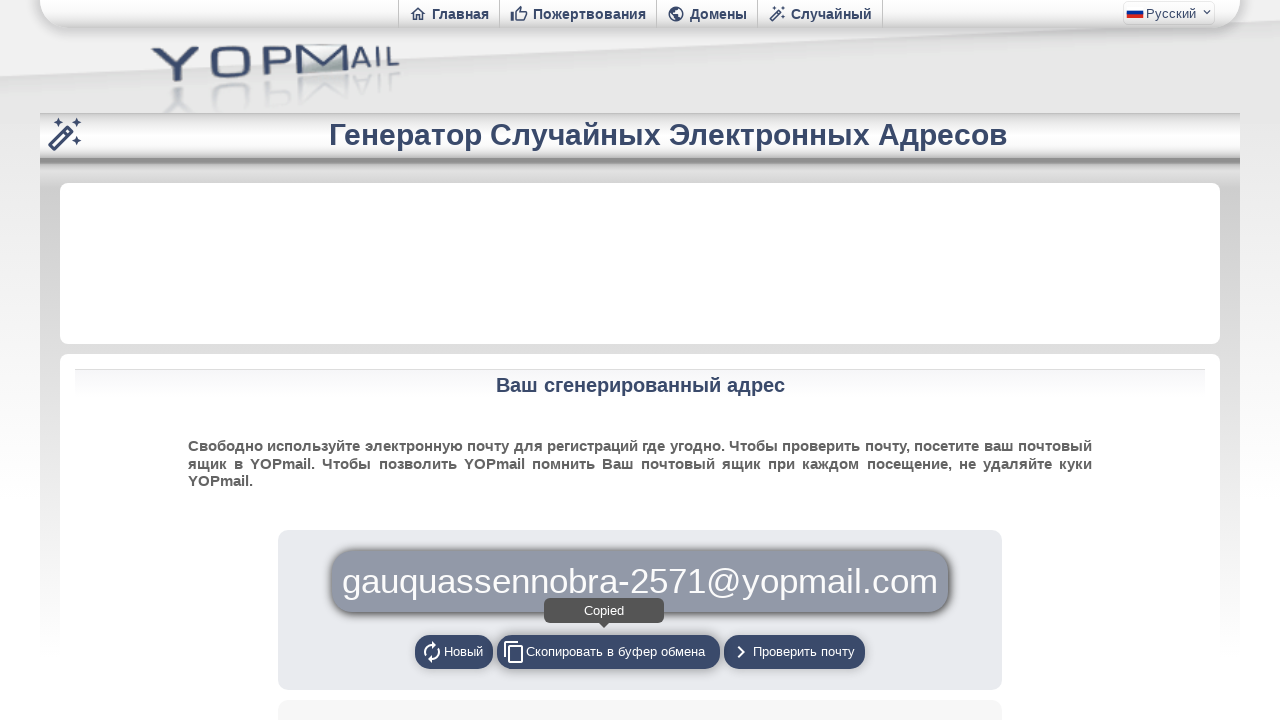